Tests that a message is displayed when no JDKs match the selected filter criteria

Starting URL: https://jdkcomparison.com/

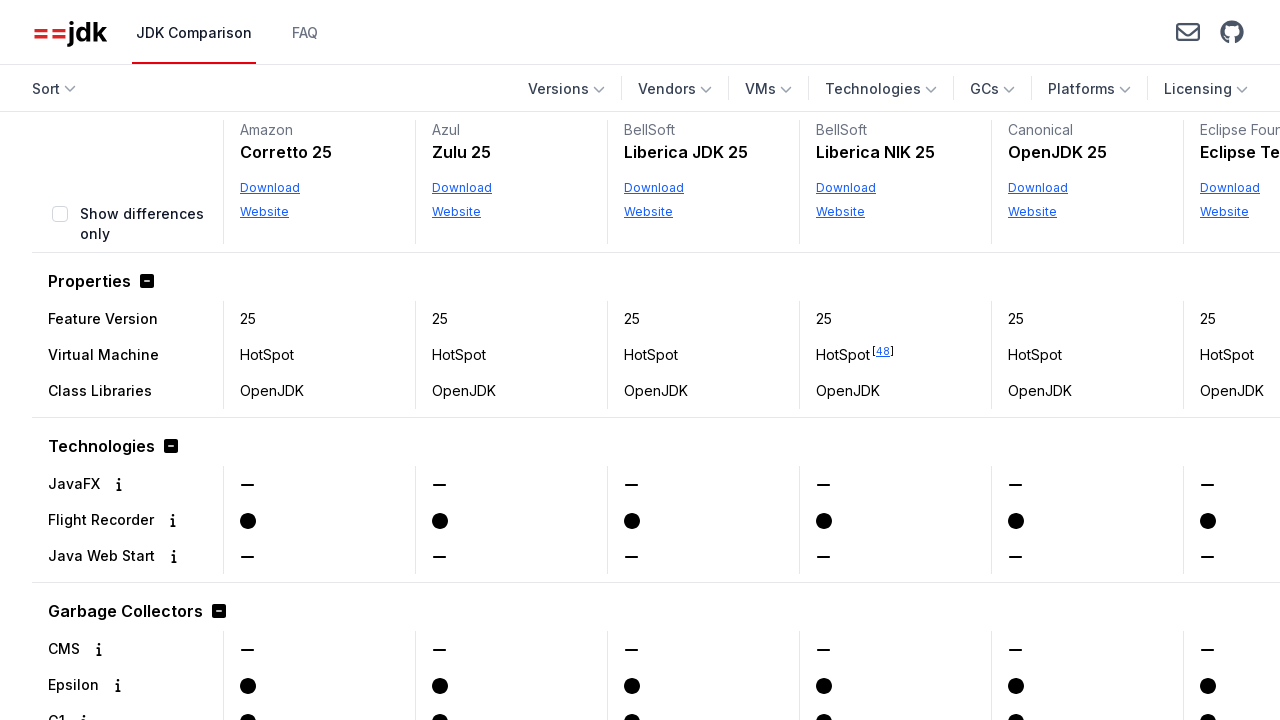

Clicked Versions filter button at (566, 89) on internal:role=button[name="Versions"s]
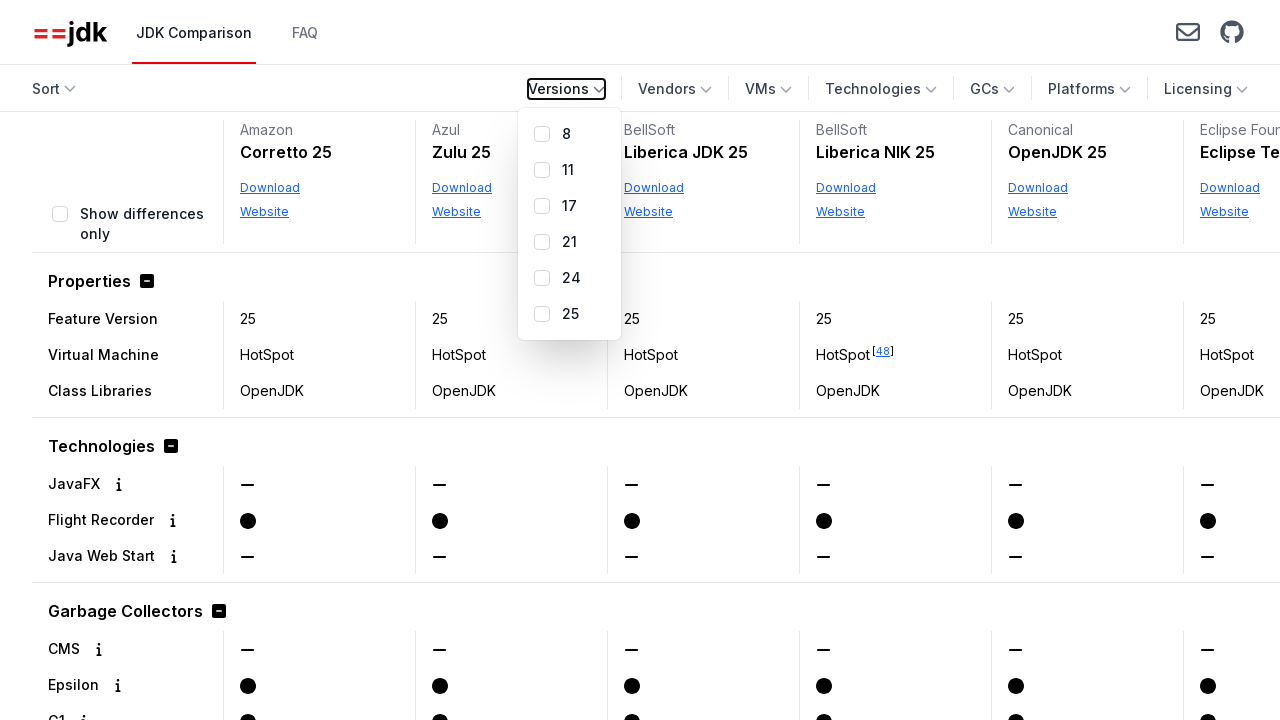

Selected JDK version 21 at (542, 242) on internal:role=checkbox[name="21"i]
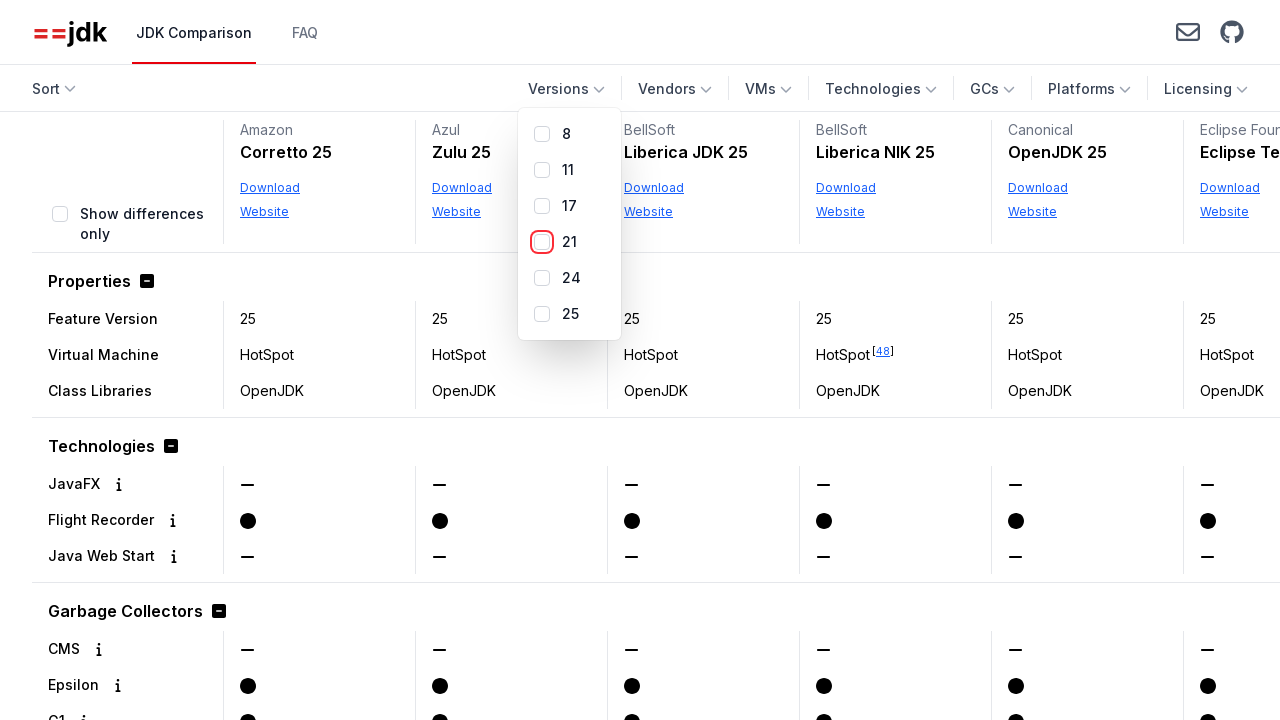

Closed Versions filter dropdown at (554, 89) on internal:role=button[name="Versions 1"s]
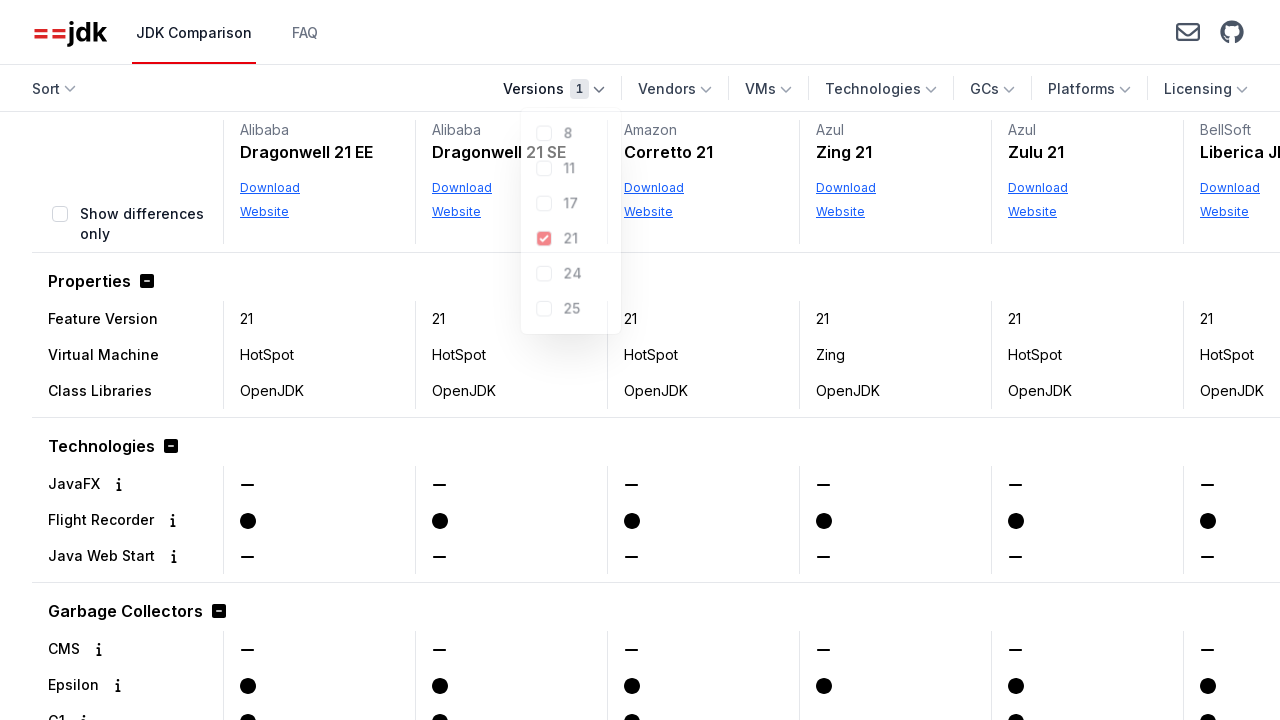

Clicked Platforms filter button at (1090, 89) on internal:role=button[name="Platforms"s]
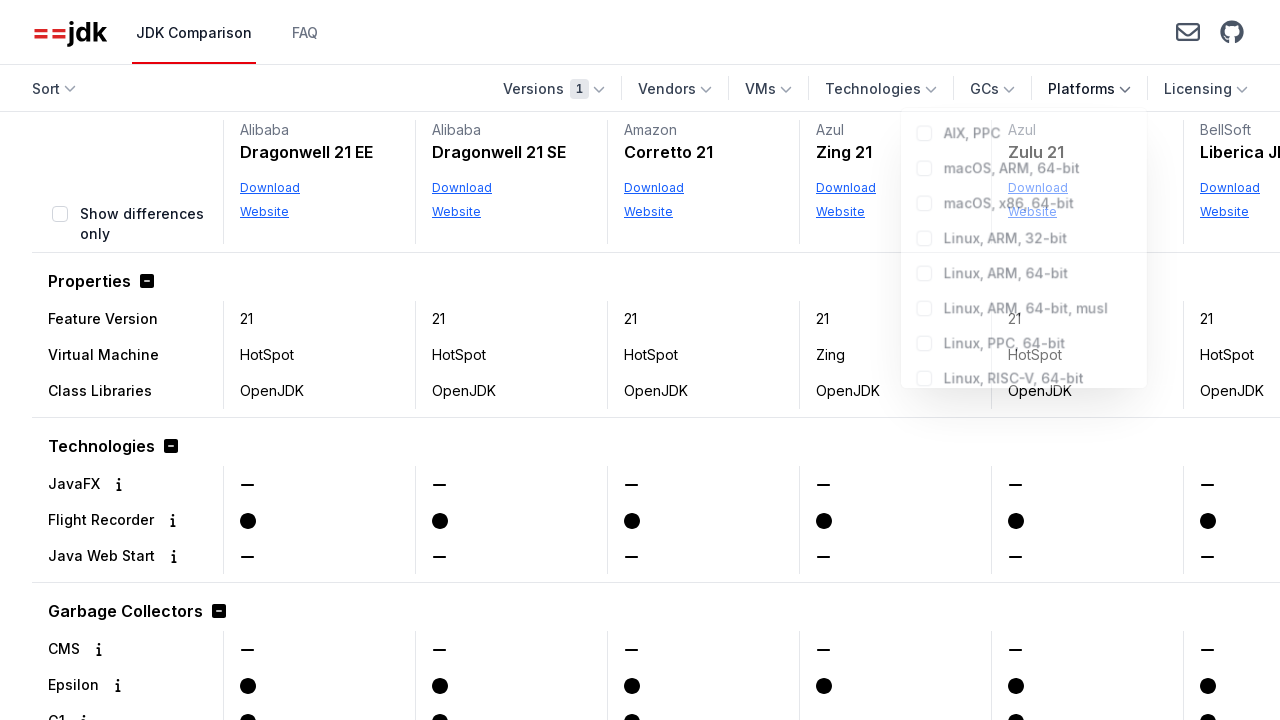

Selected Solaris SPARC platform at (918, 252) on internal:role=checkbox[name="Solaris, SPARC"i]
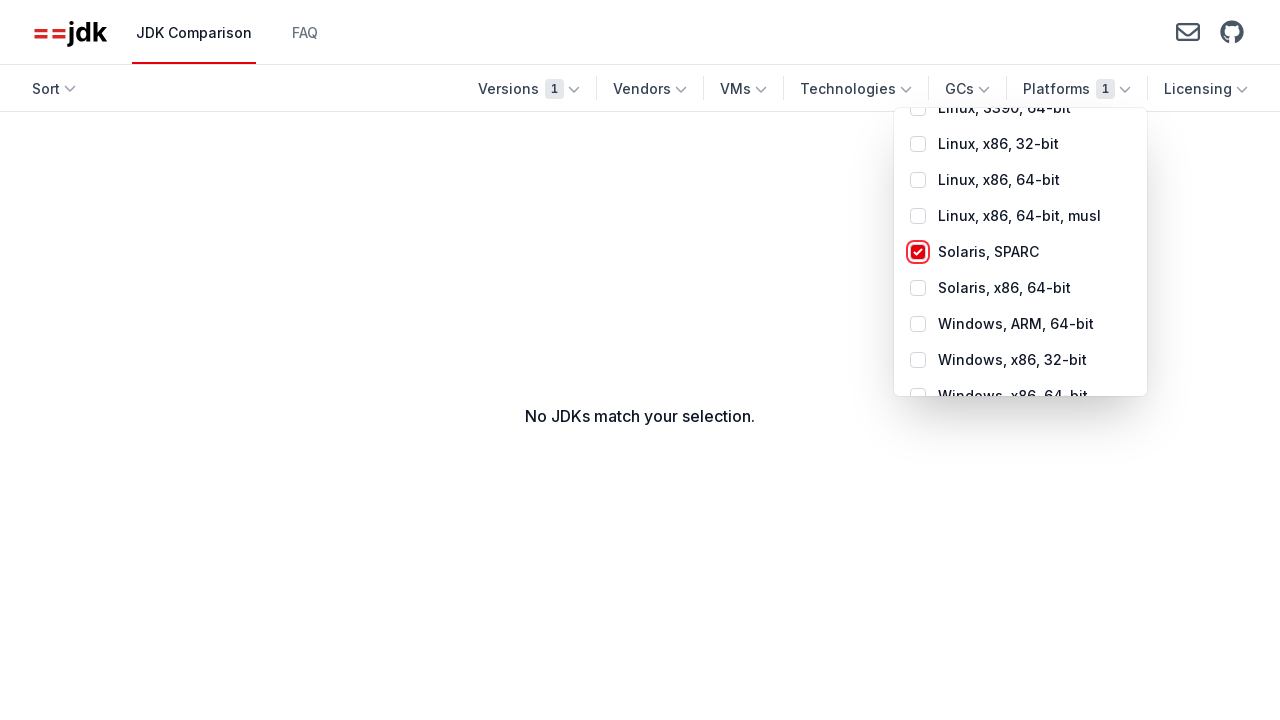

Closed Platforms filter dropdown at (1077, 89) on internal:role=button[name="Platforms 1"s]
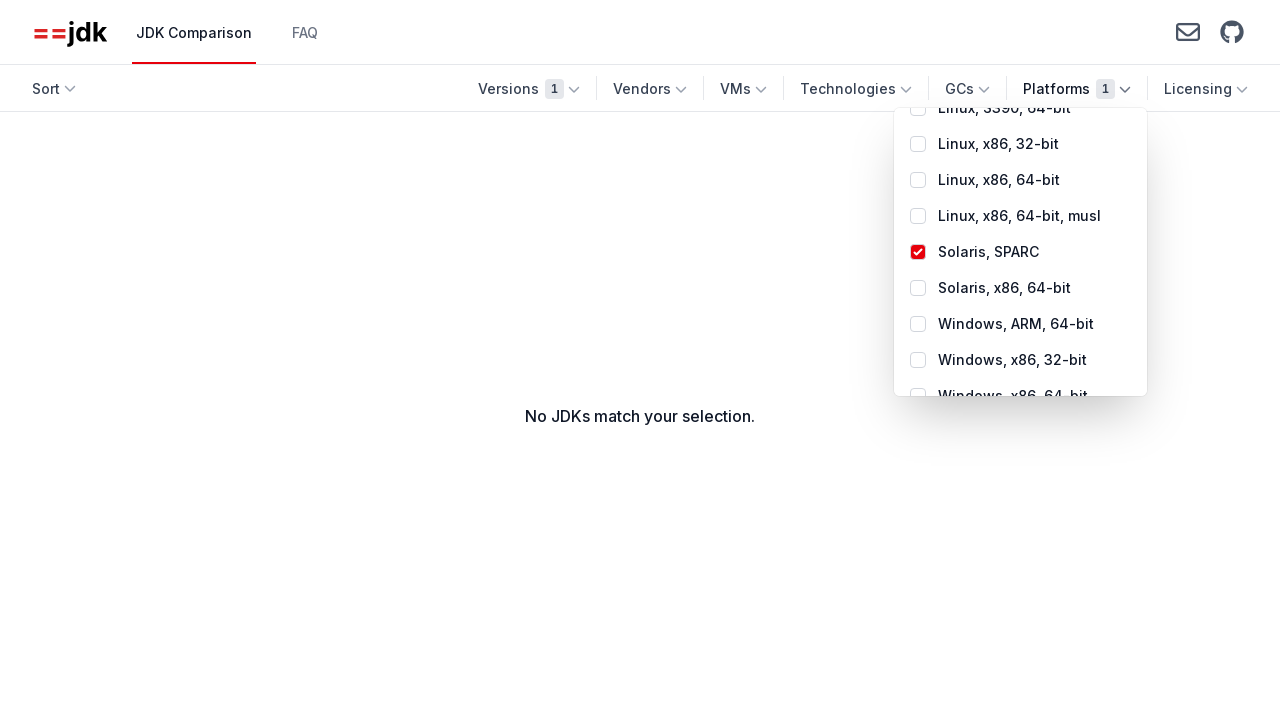

Verified 'No JDKs match your selection.' message is displayed
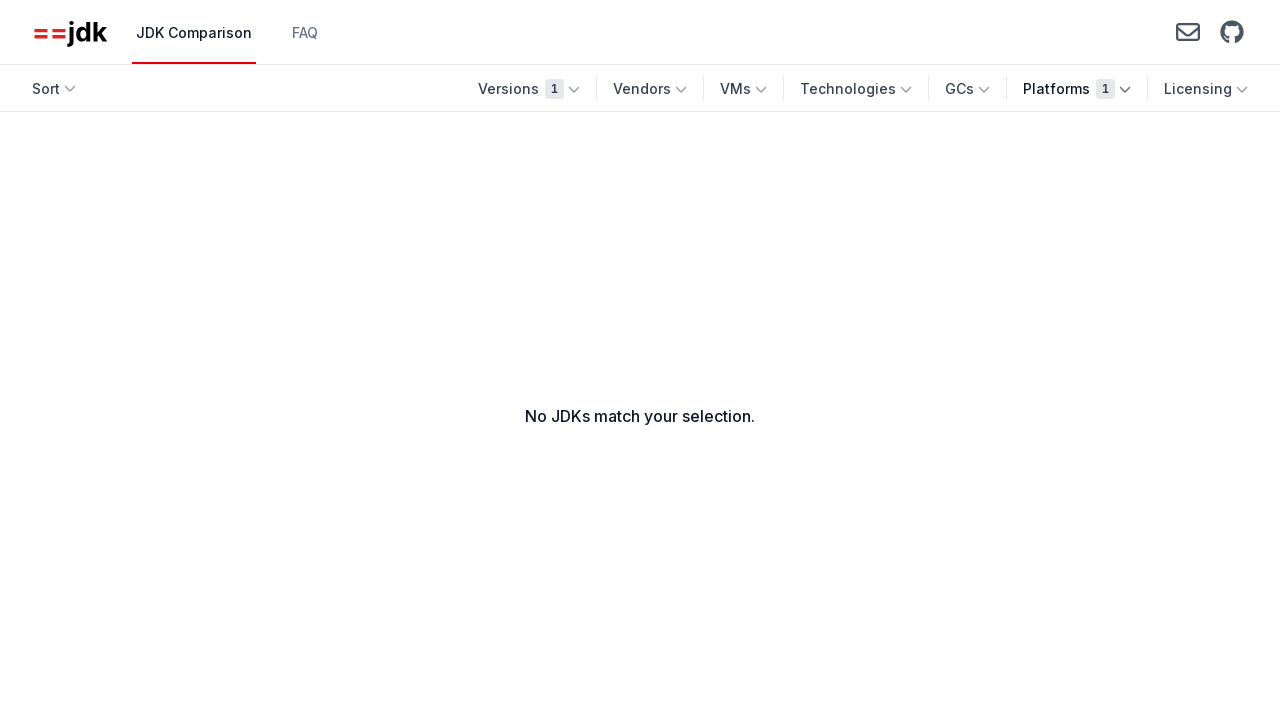

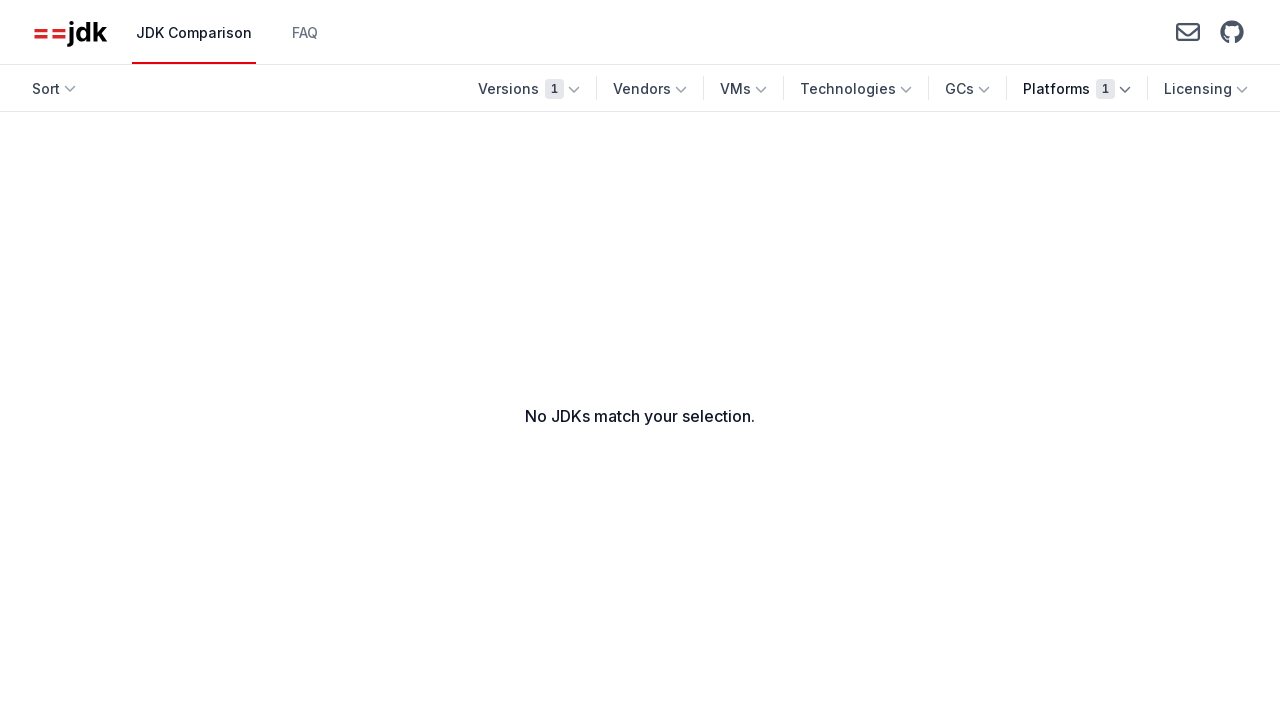